Tests the redirector page by clicking the redirect link, then navigates to the status codes page and clicks through each status code link (200, 301, 404, 500), navigating back after each click.

Starting URL: http://the-internet.herokuapp.com/redirector

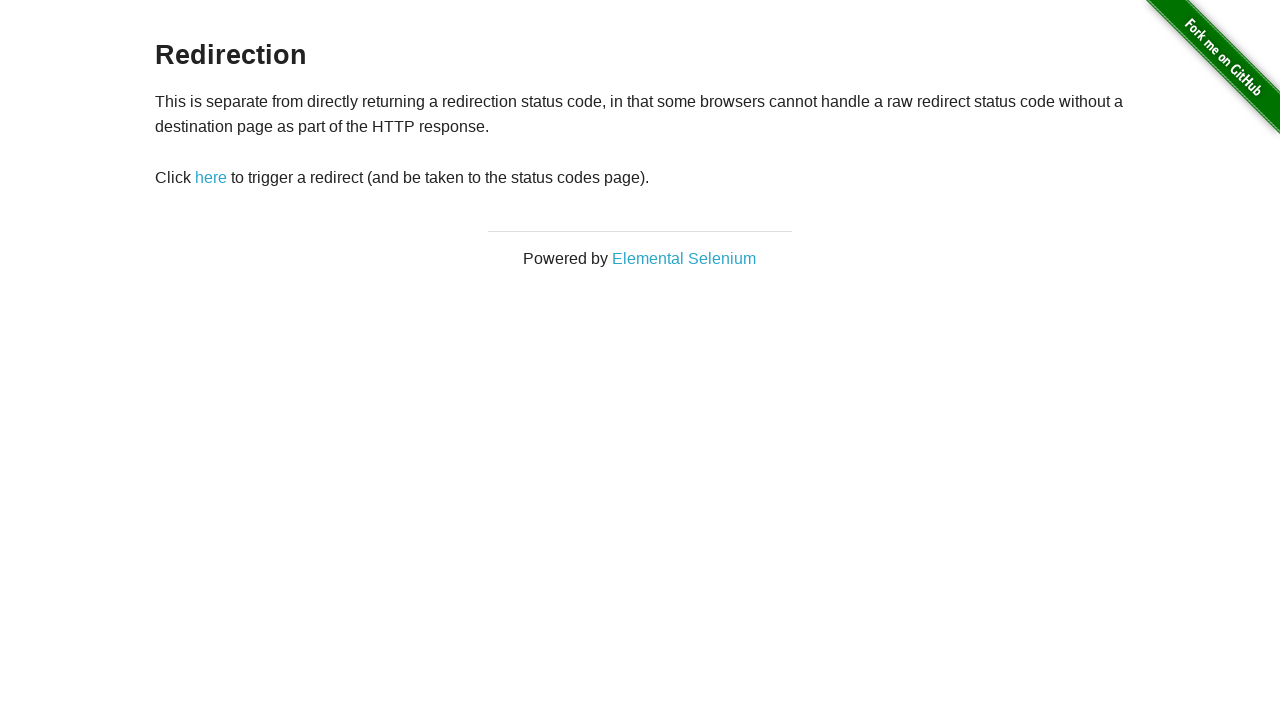

Clicked redirect link on redirector page at (211, 178) on #redirect
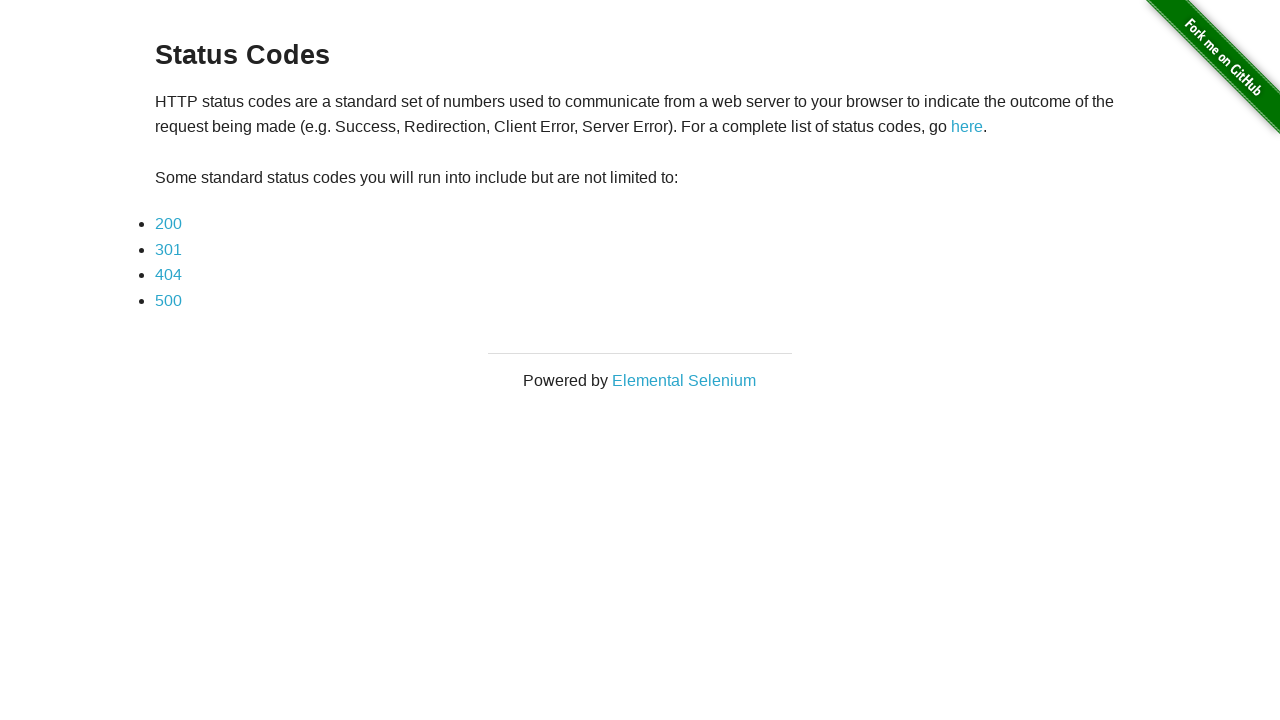

Navigated to status codes page
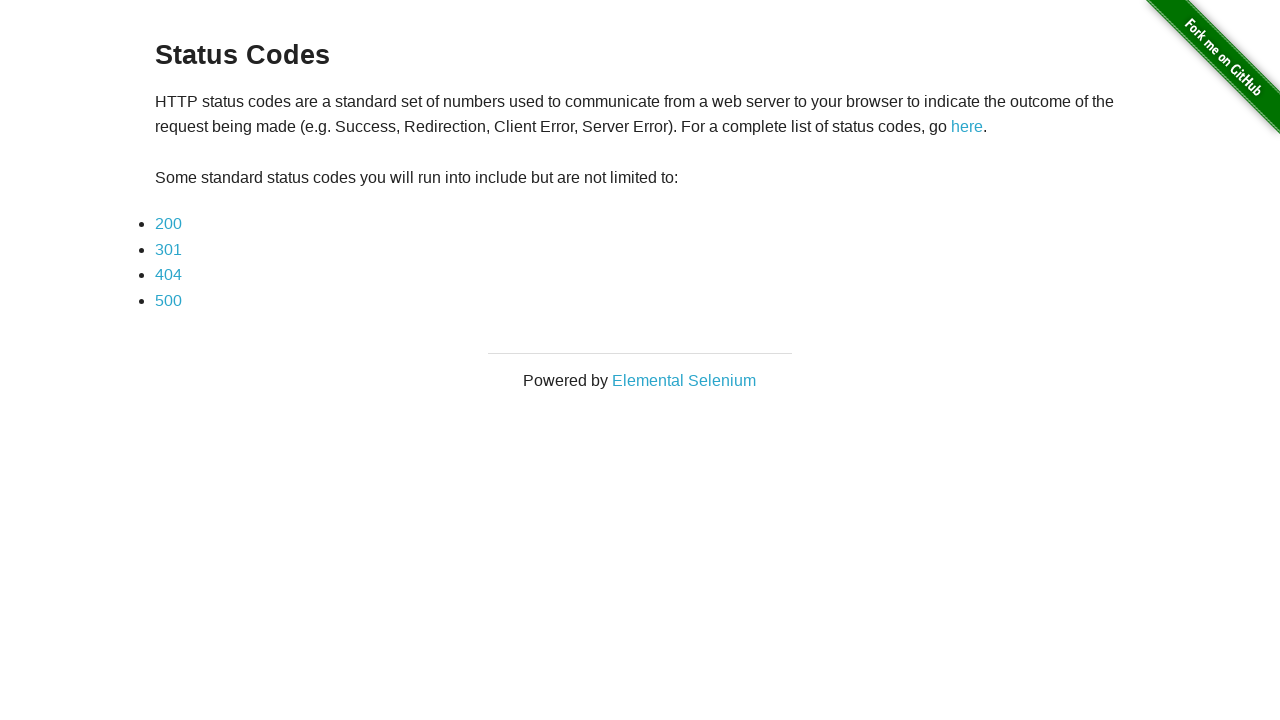

Status codes page fully loaded
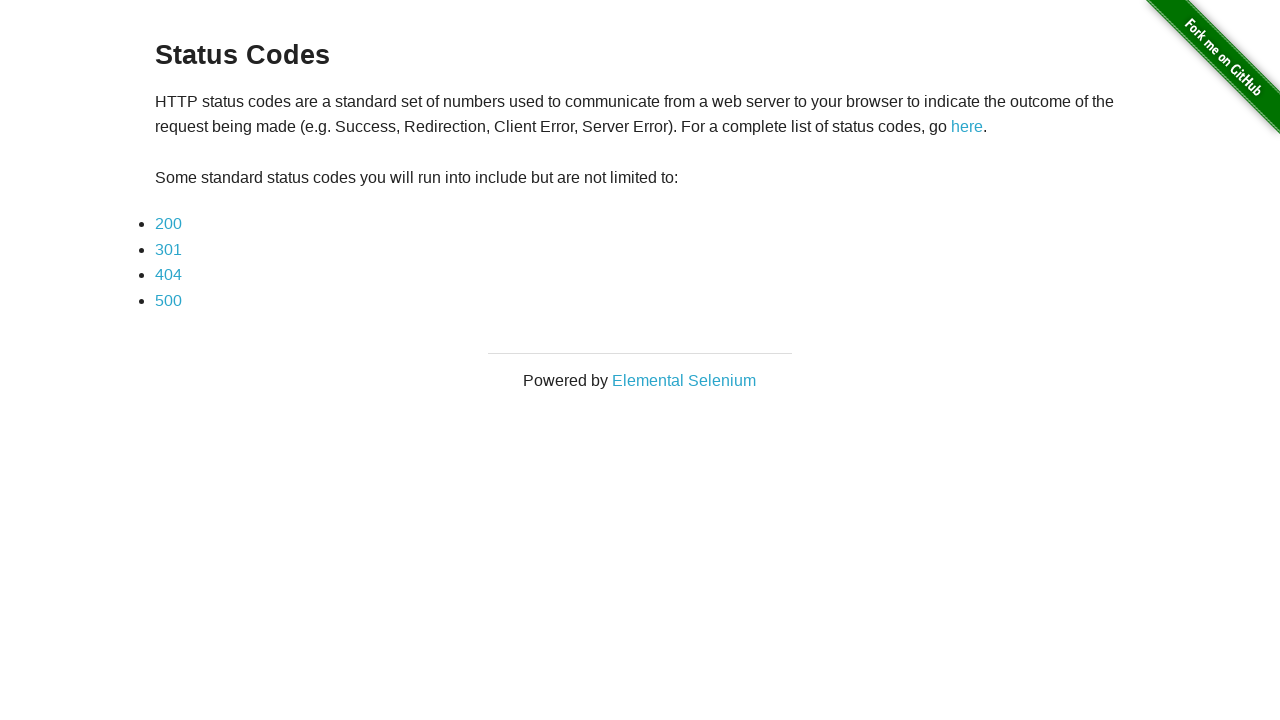

Clicked 200 status code link at (168, 224) on xpath=//a[text()='200']
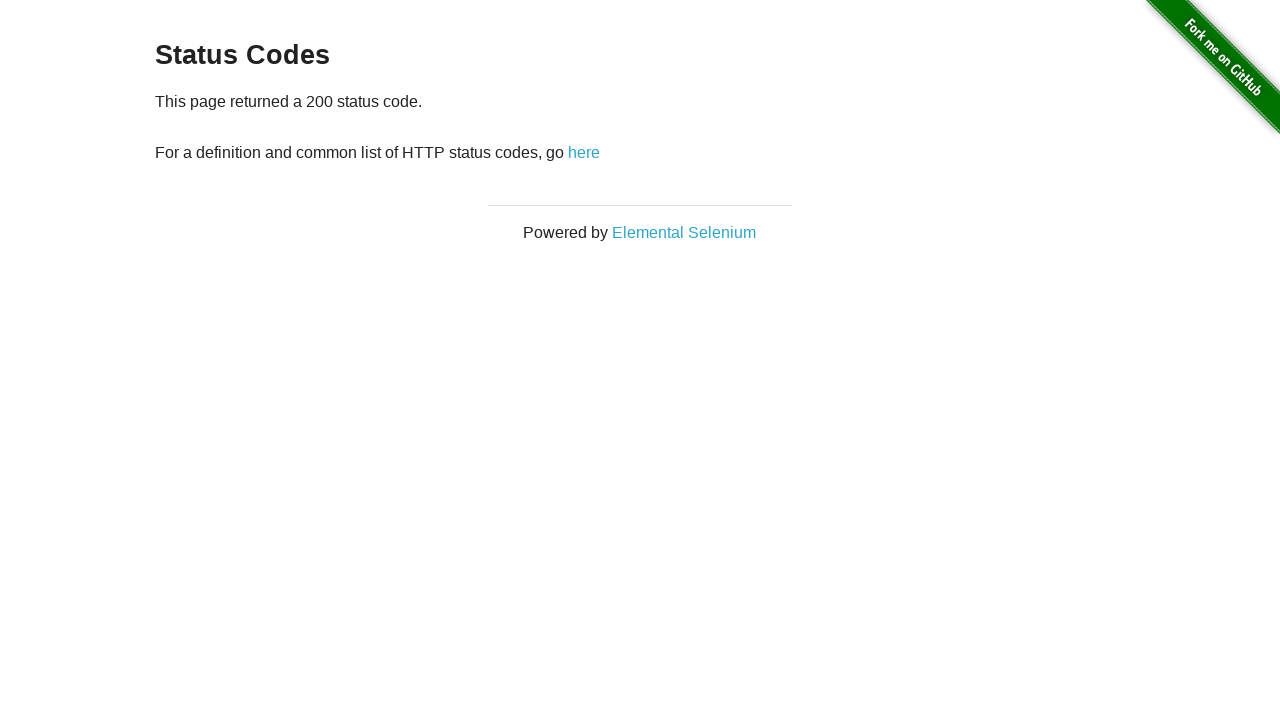

HTTP 200 response page loaded
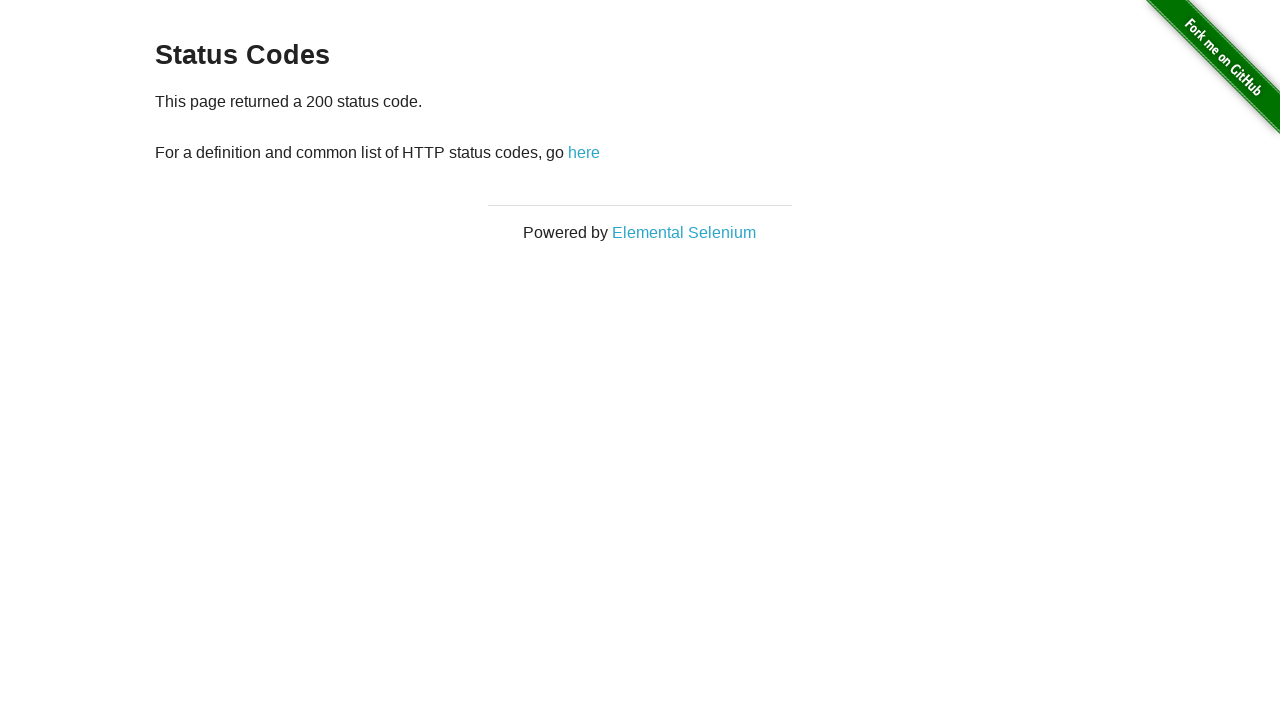

Navigated back to status codes page
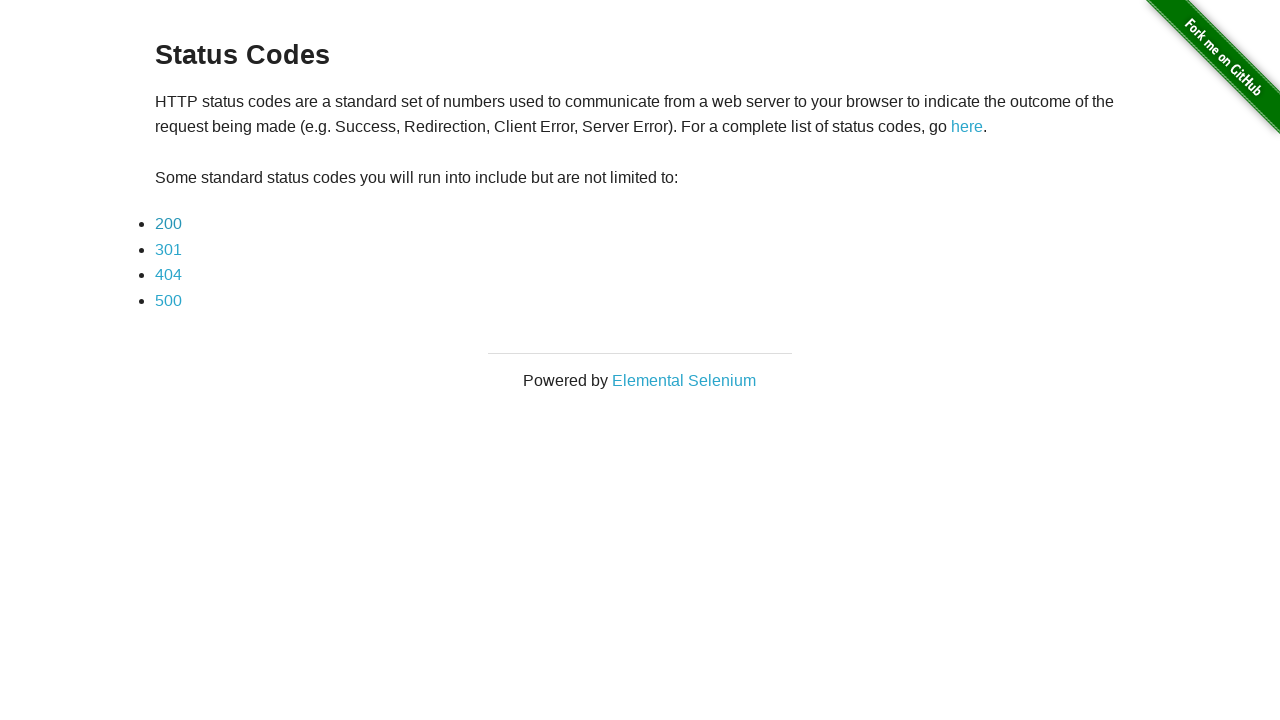

Clicked 301 status code link at (168, 249) on xpath=//a[text()='301']
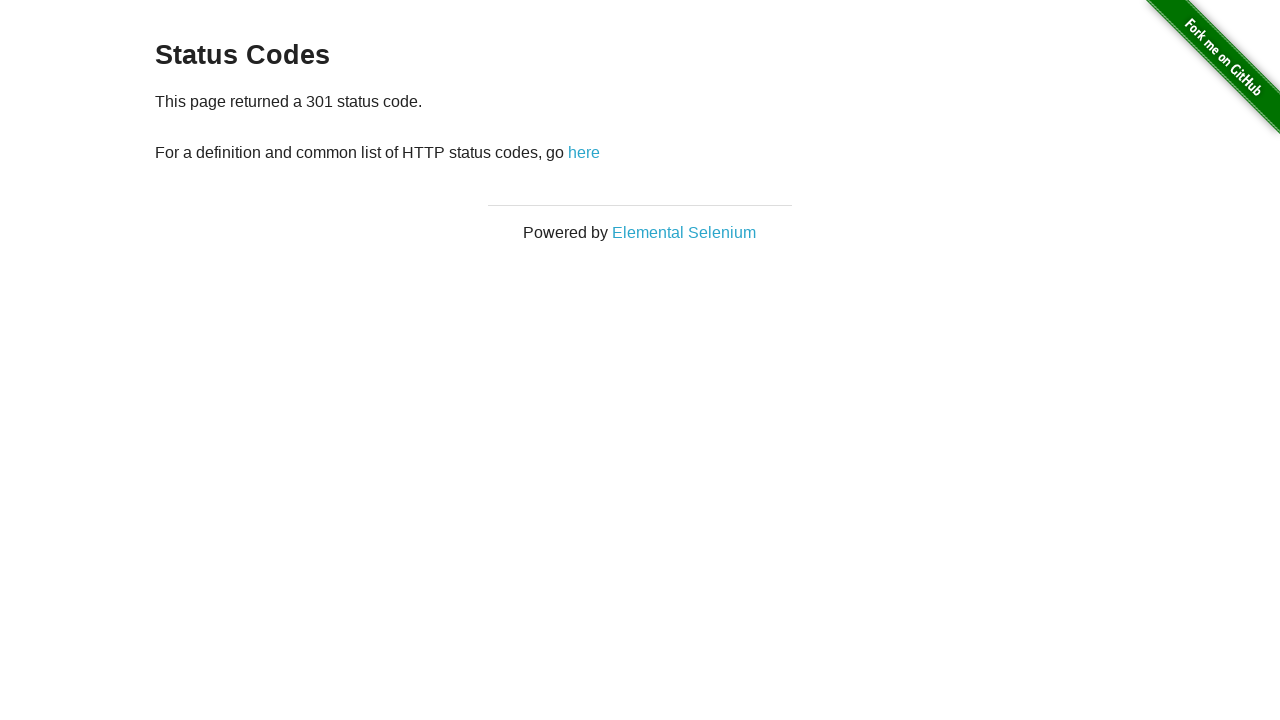

HTTP 301 redirect page loaded
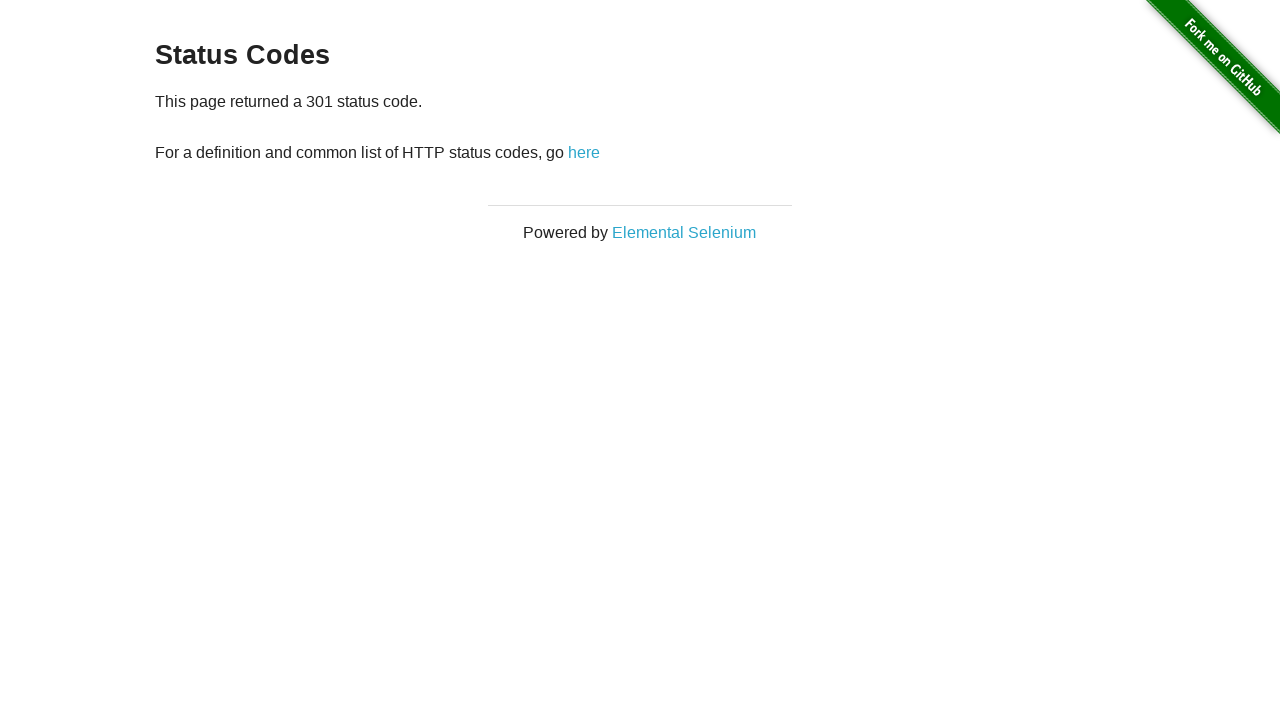

Navigated back to status codes page
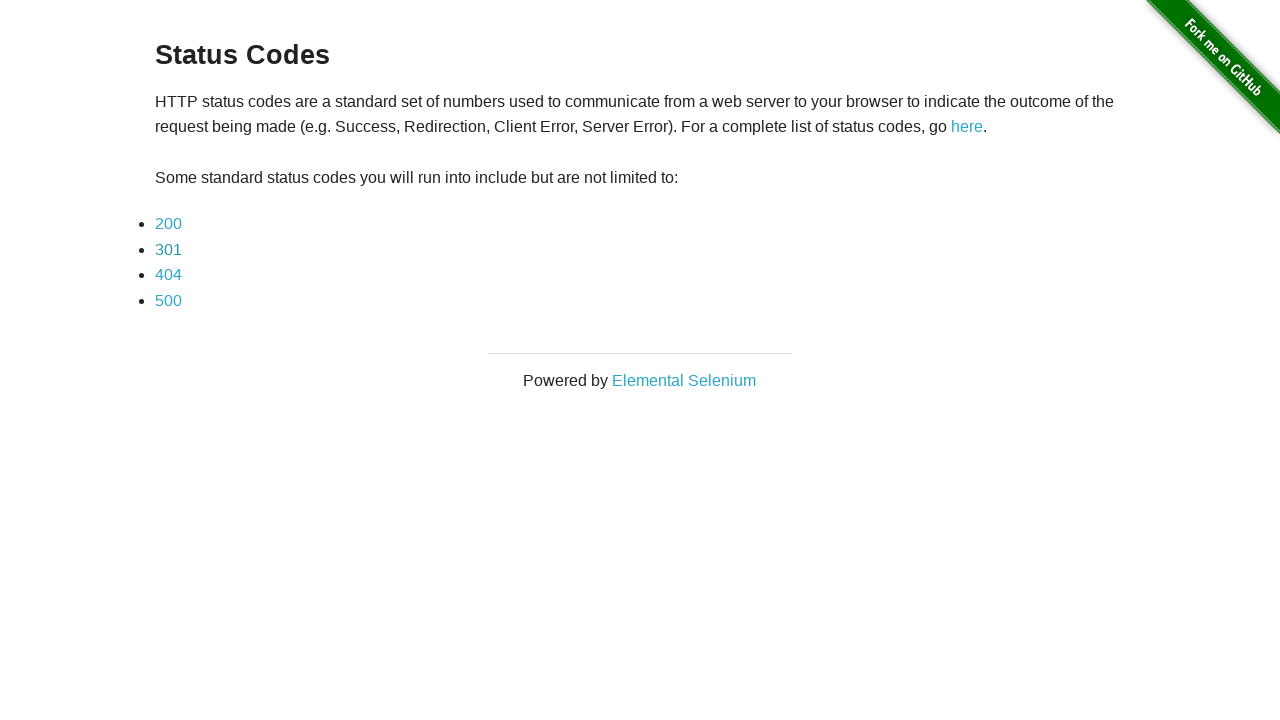

Clicked 404 status code link at (168, 275) on xpath=//a[text()='404']
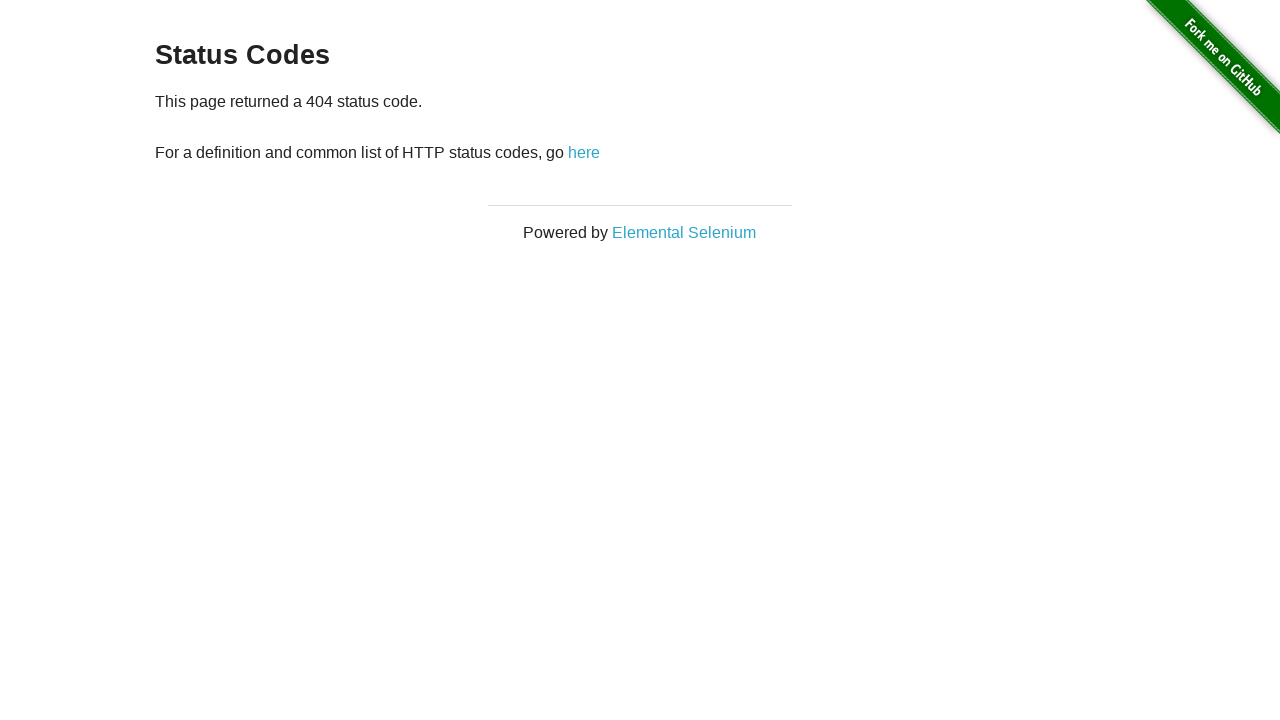

HTTP 404 not found page loaded
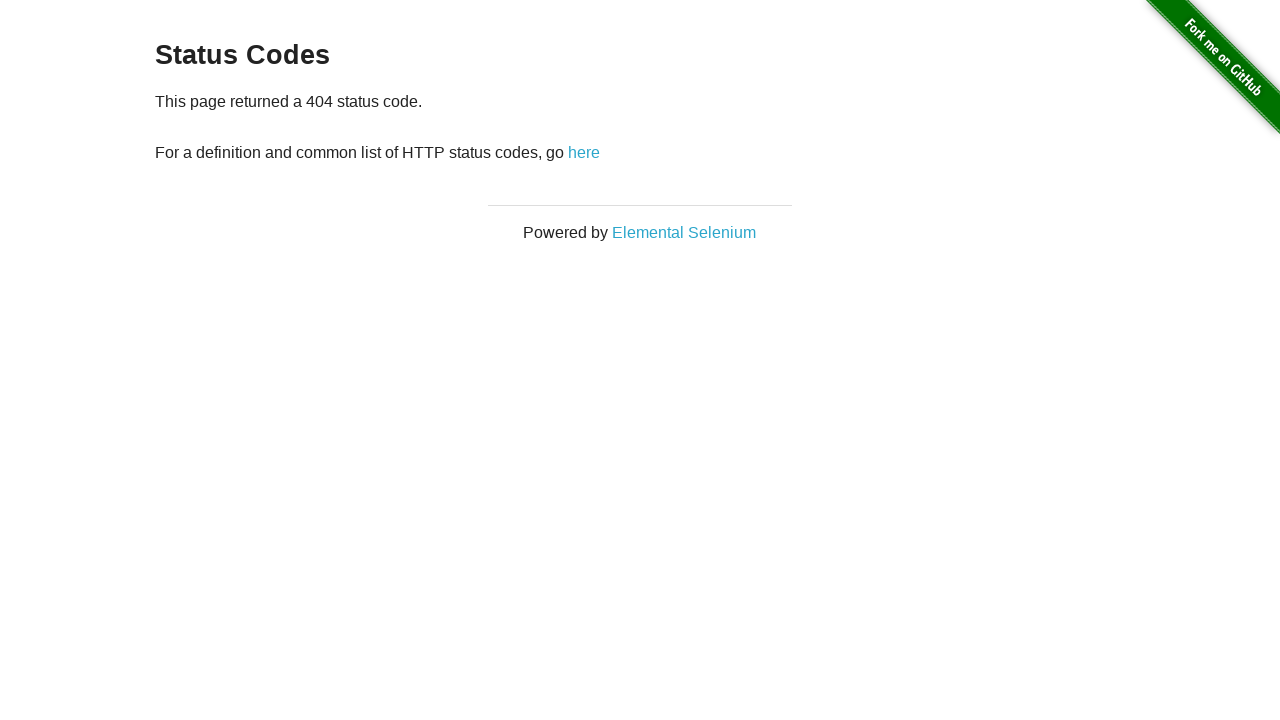

Navigated back to status codes page
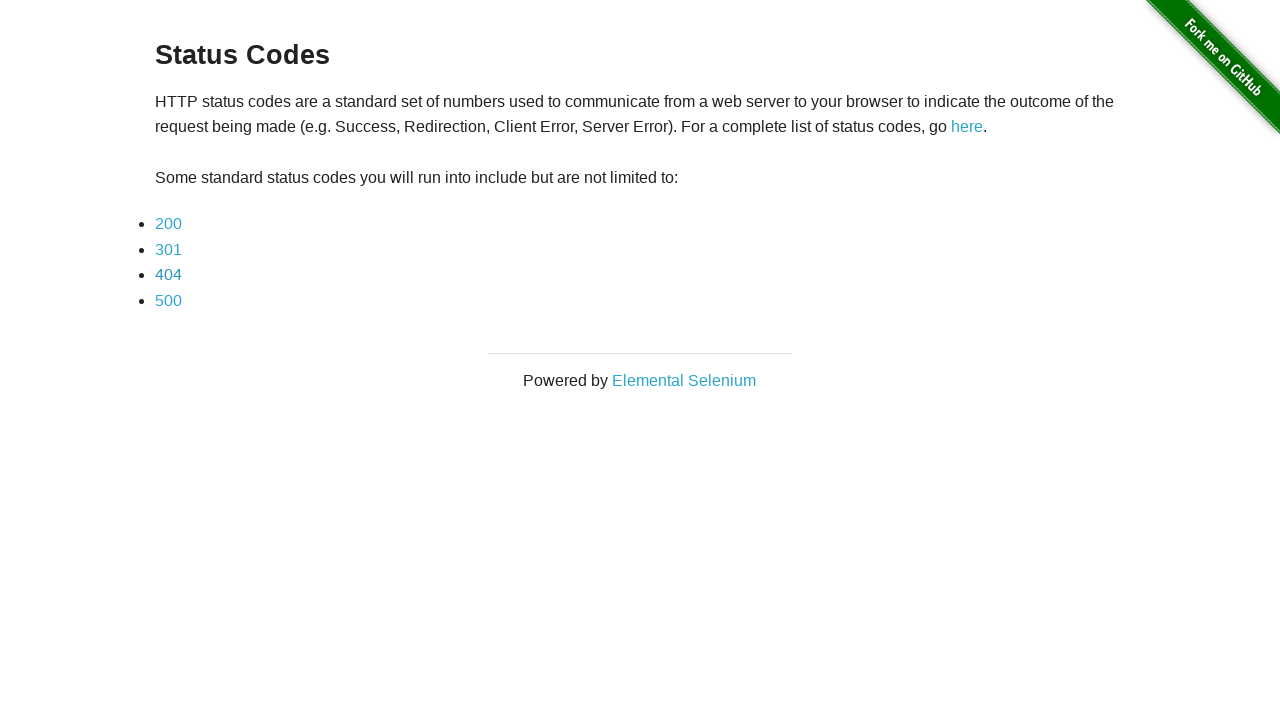

Clicked 500 status code link at (168, 300) on xpath=//a[text()='500']
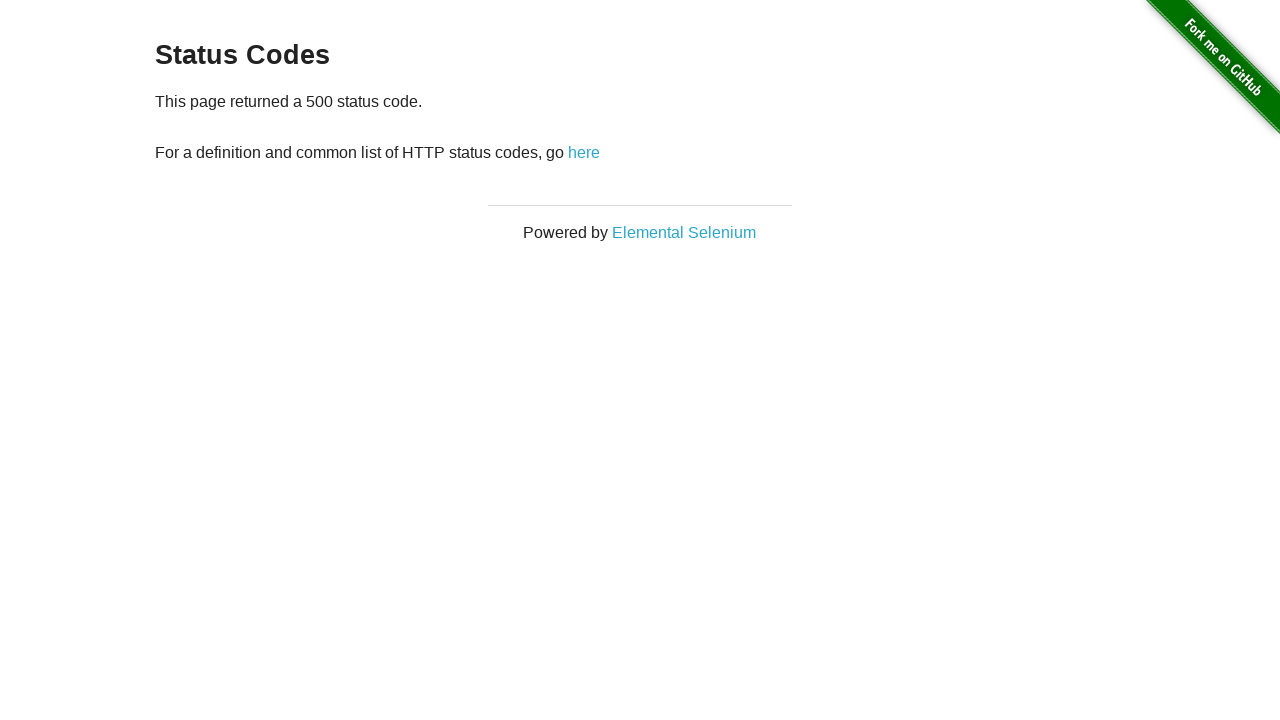

HTTP 500 server error page loaded
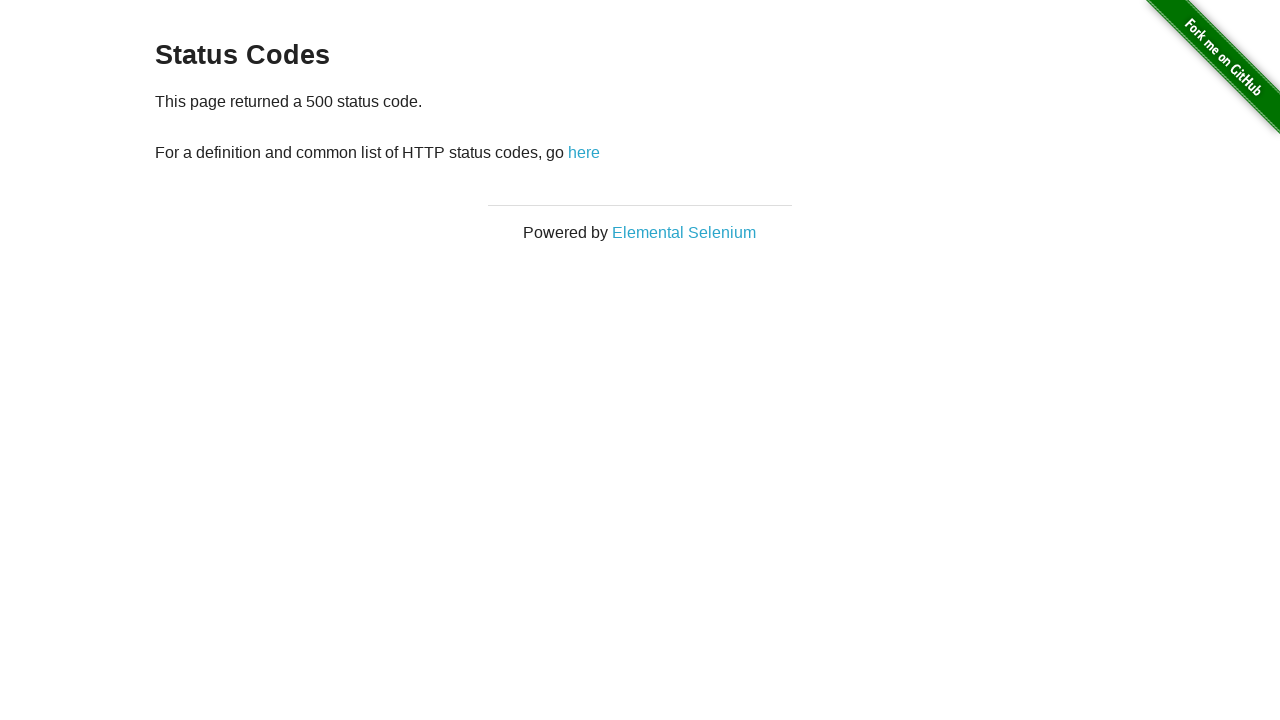

Navigated back to status codes page
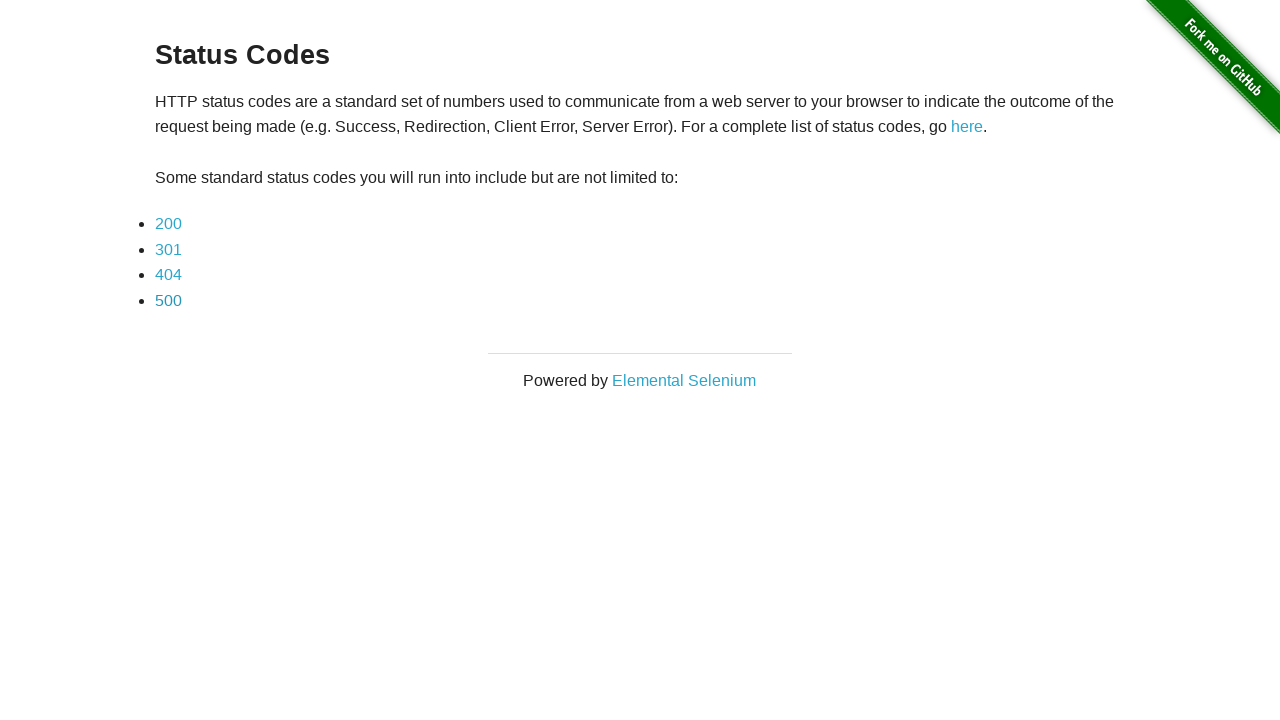

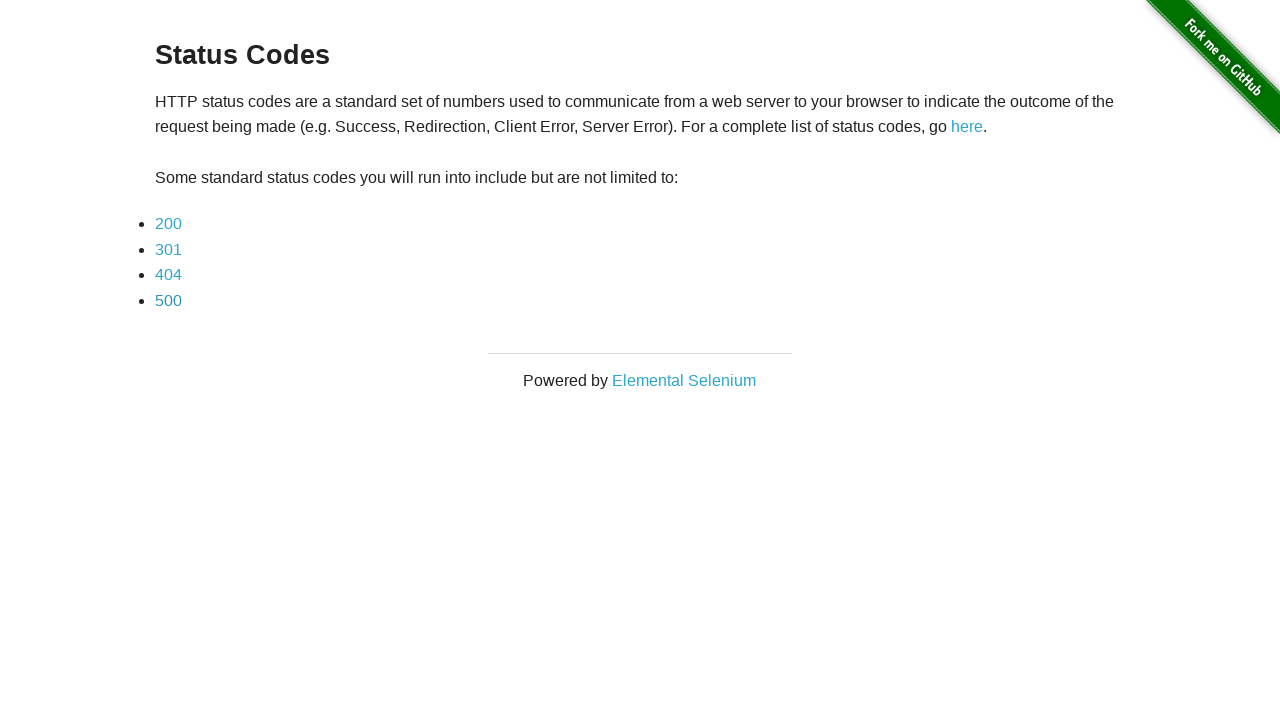